Navigates to the Rediff Money gainers page and verifies that the stock data table loads with rows and columns present.

Starting URL: https://money.rediff.com/gainers

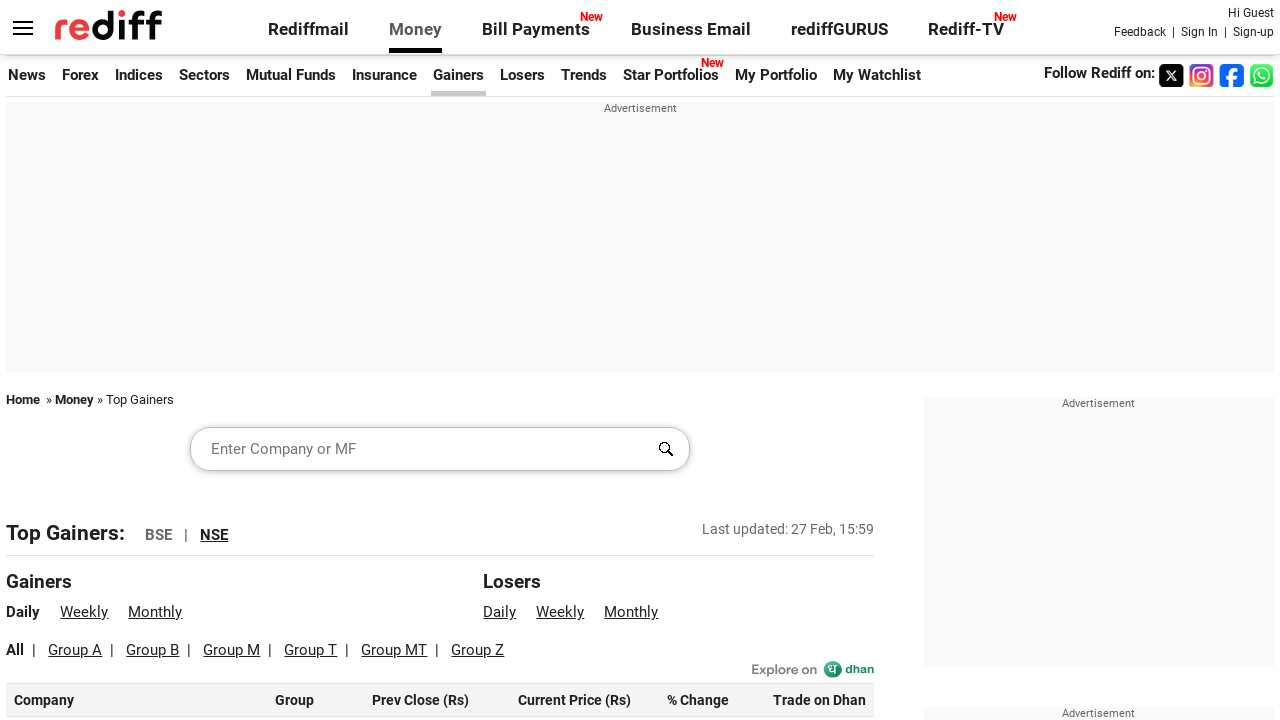

Waited for table body rows to load
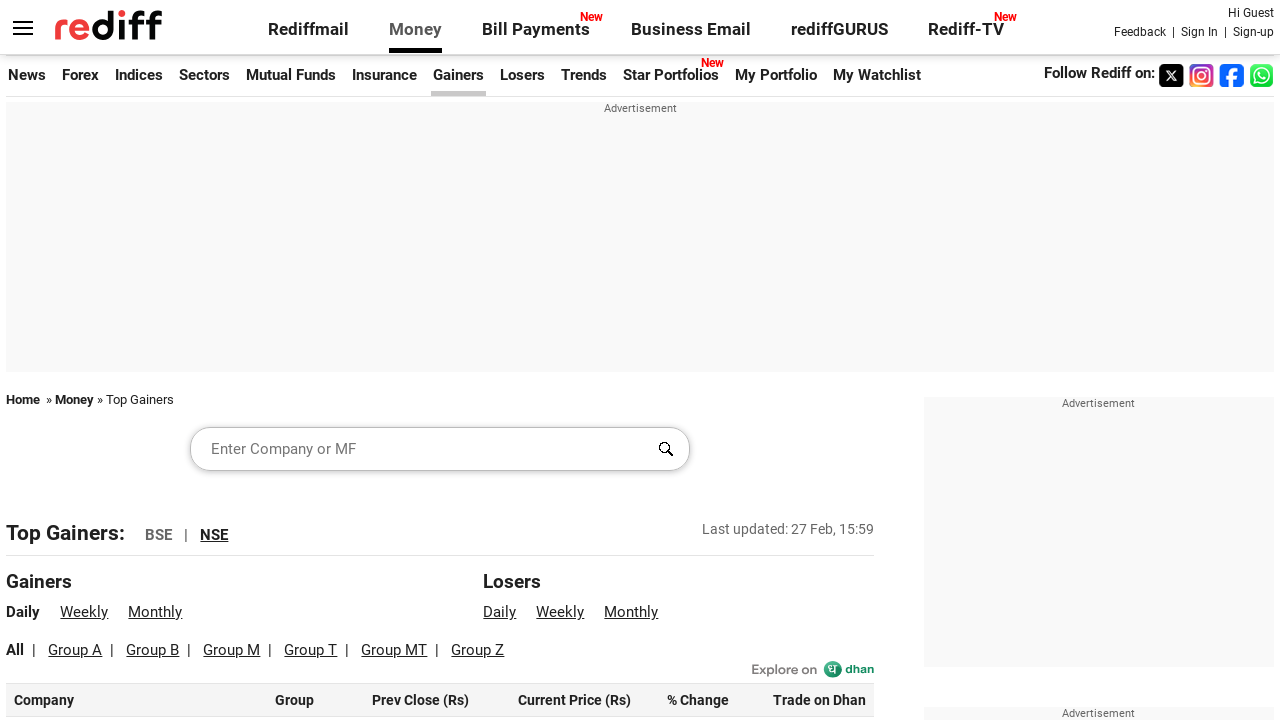

Waited for table header columns to load
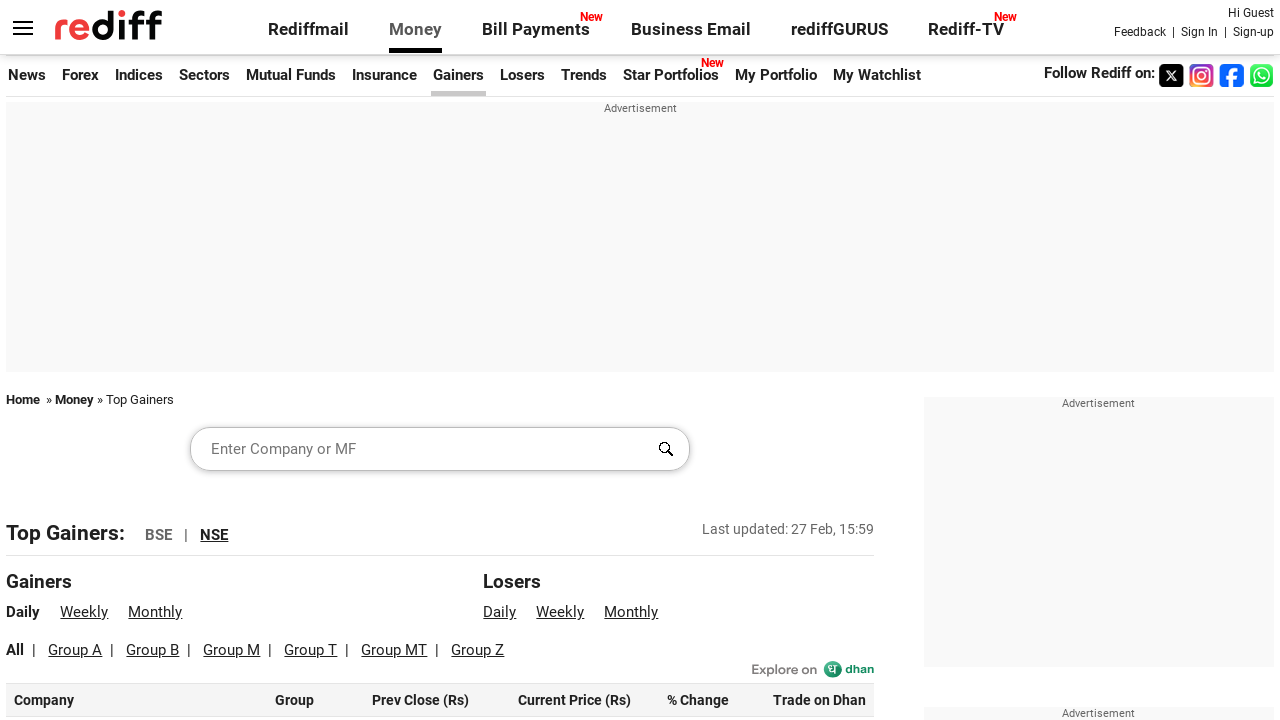

Verified table rows are present
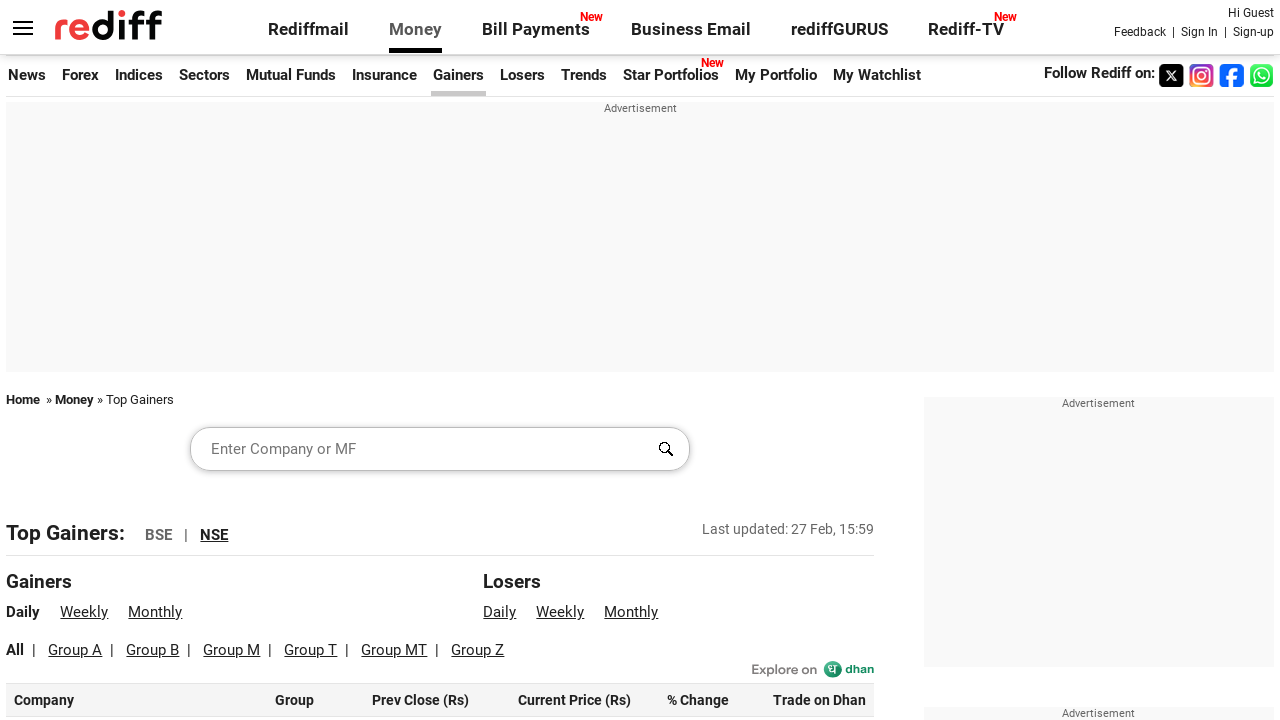

Verified table header columns are present
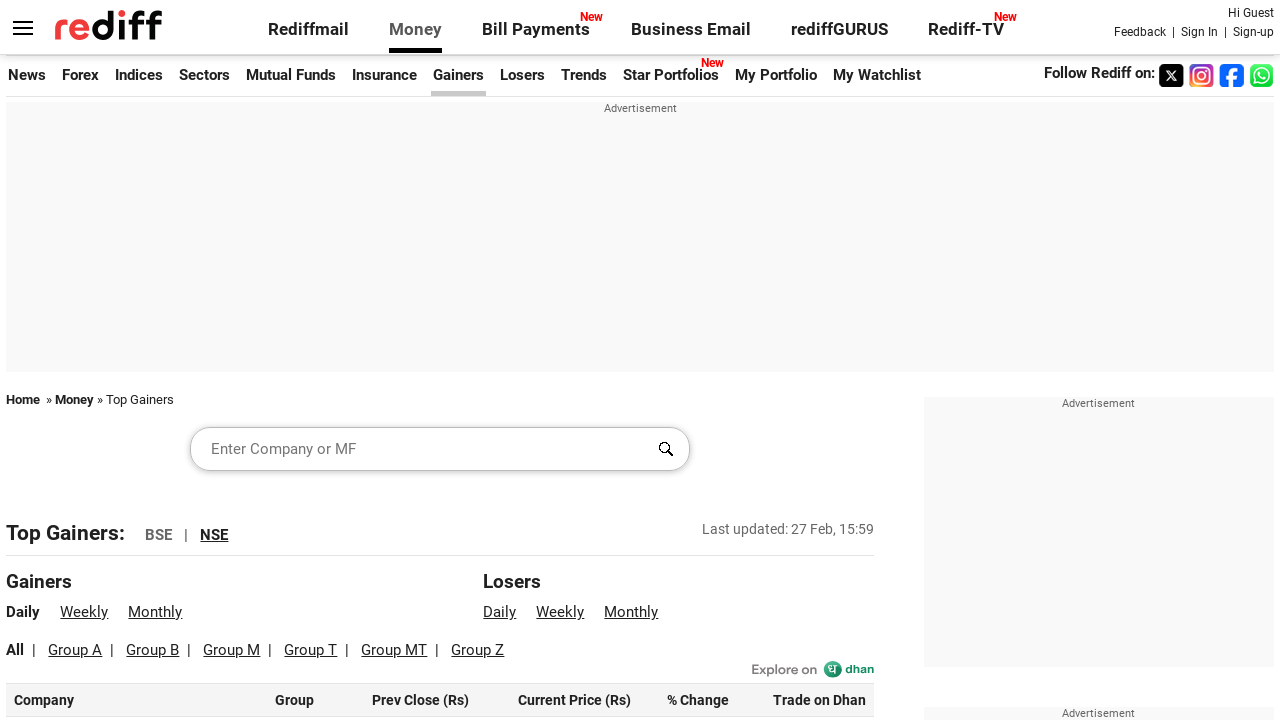

Clicked on company link in first row of stock data table at (79, 360) on xpath=//table[@class='dataTable']/tbody/tr[1]/td[1]/a
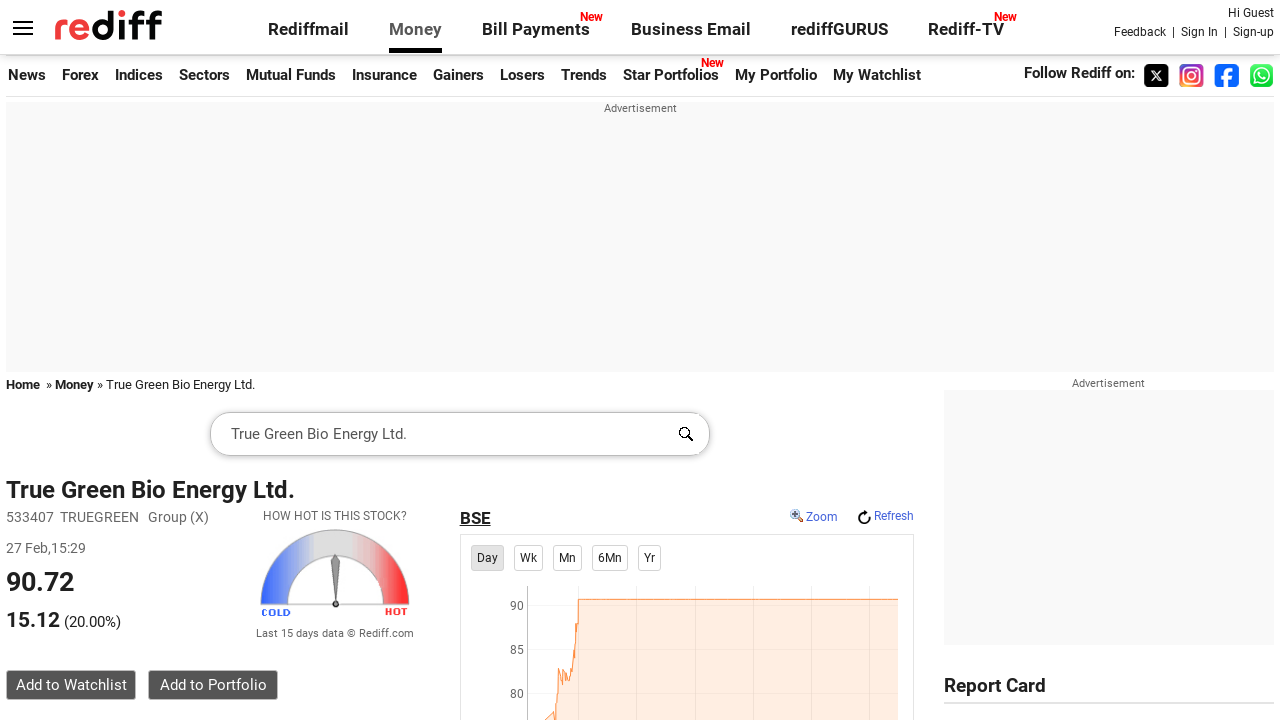

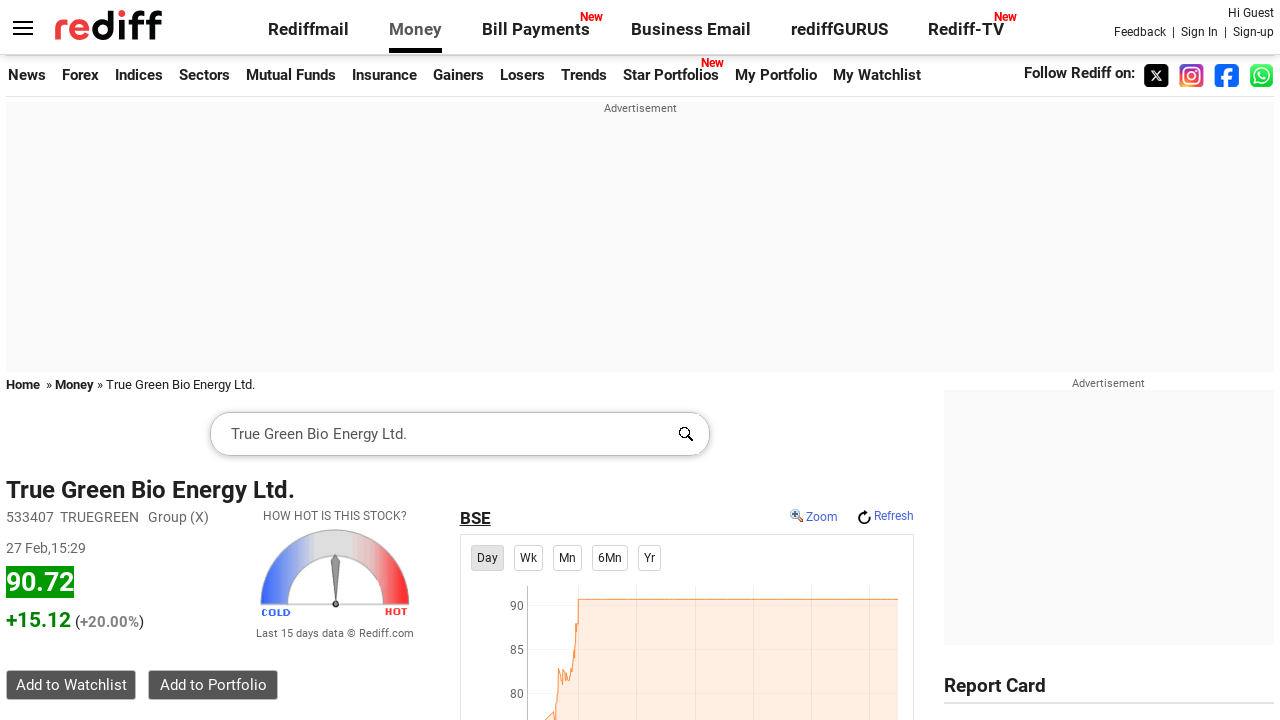